Navigates to the Gujarat Titans cricket team website

Starting URL: https://www.gujarattitansipl.com/

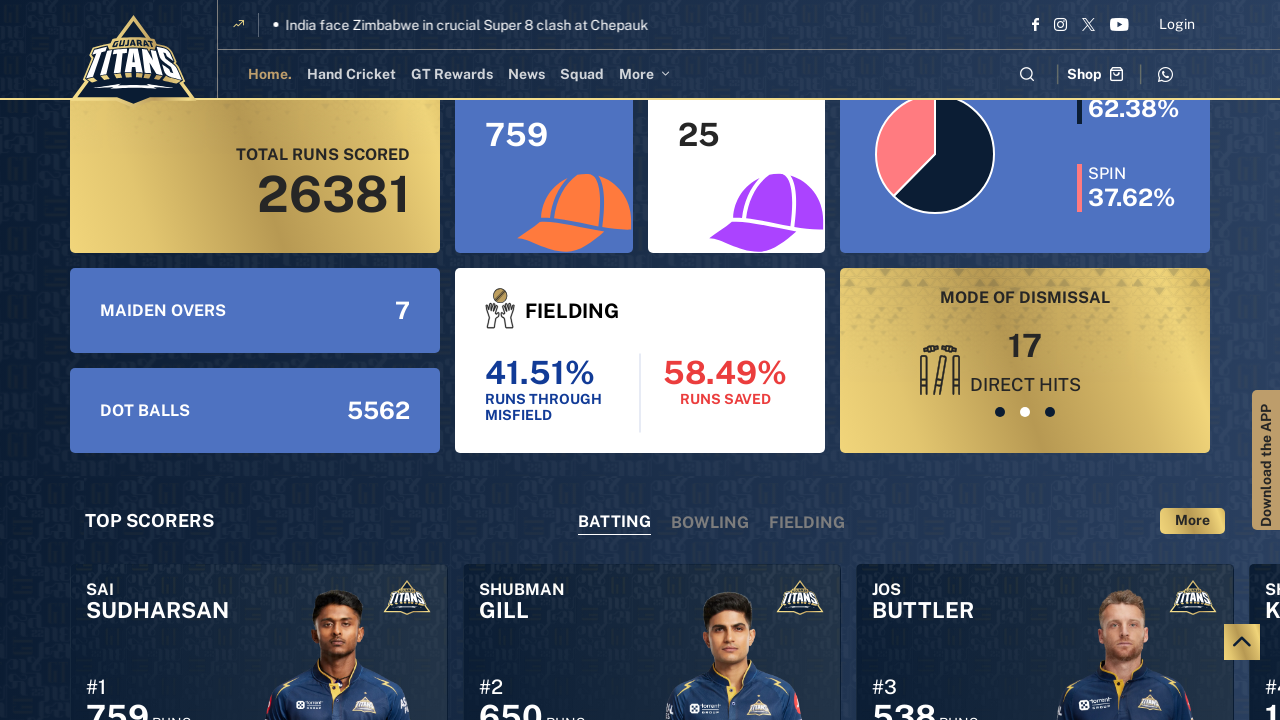

Navigated to Gujarat Titans IPL website and waited for DOM content to load
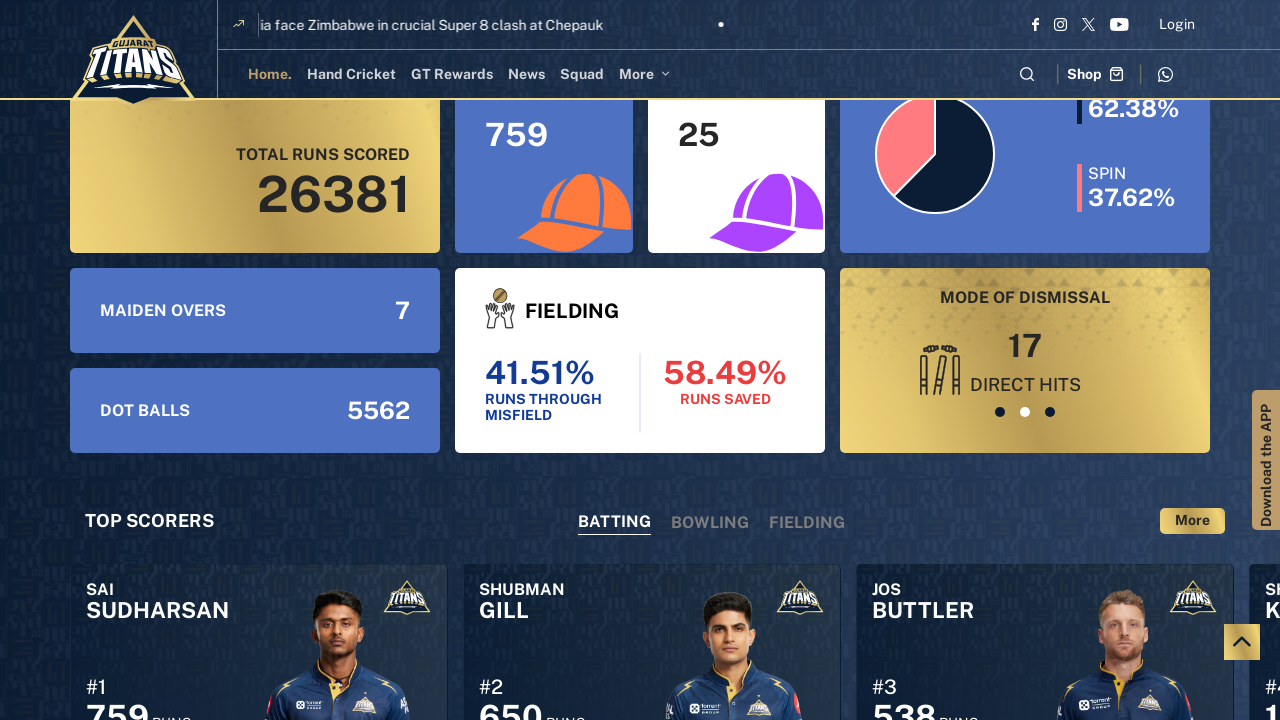

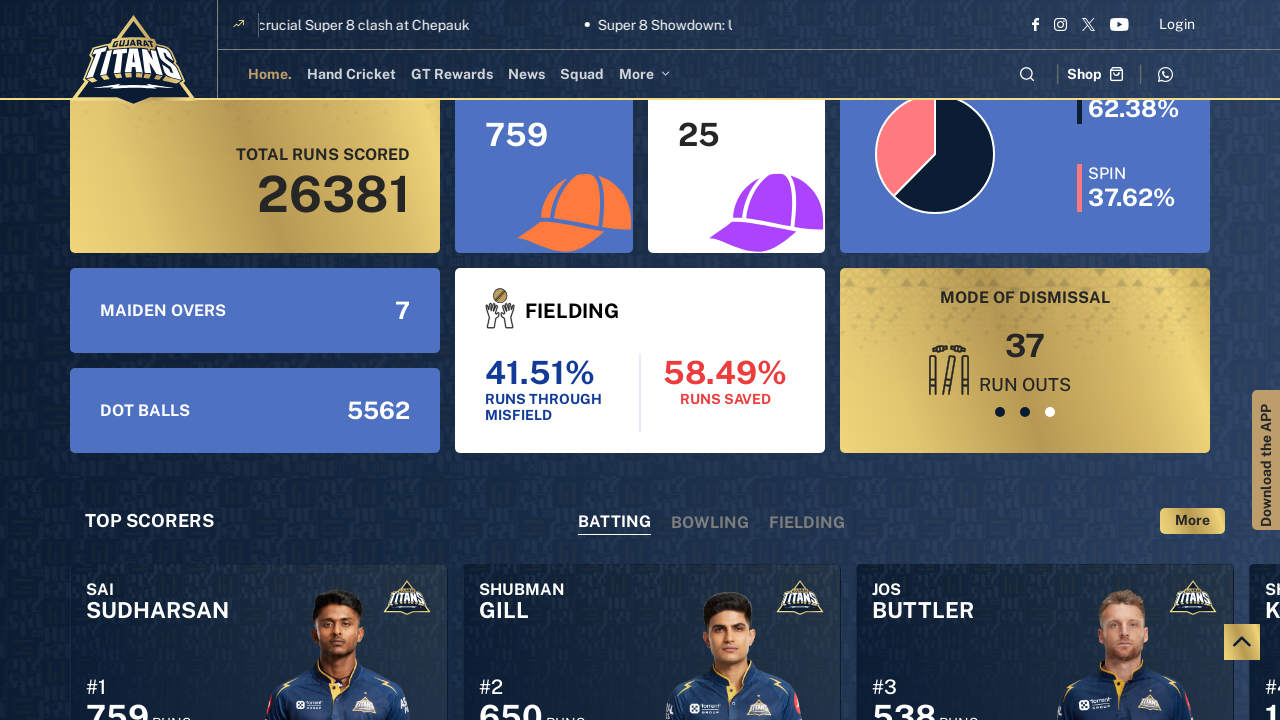